Tests the Rediffmail login page by verifying page title, checking if login textbox is enabled, and clicking the remember checkbox

Starting URL: https://mail.rediff.com/cgi-bin/login.cgi

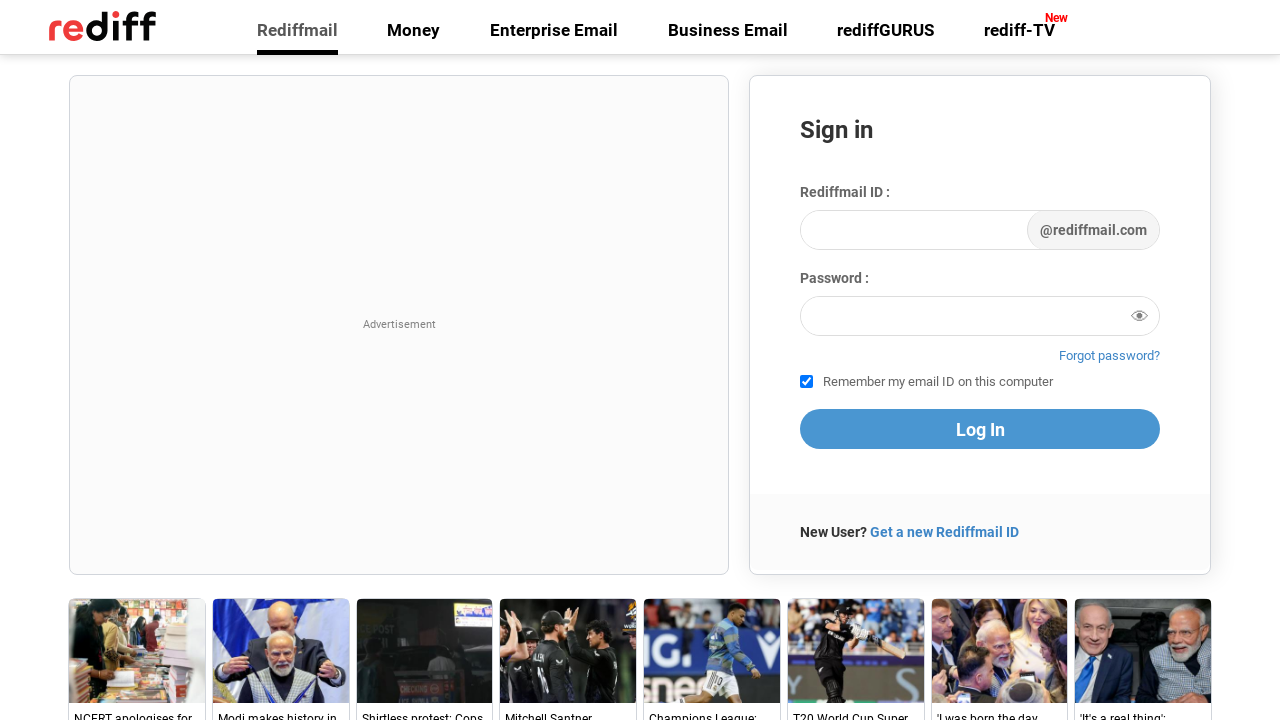

Located login textbox element
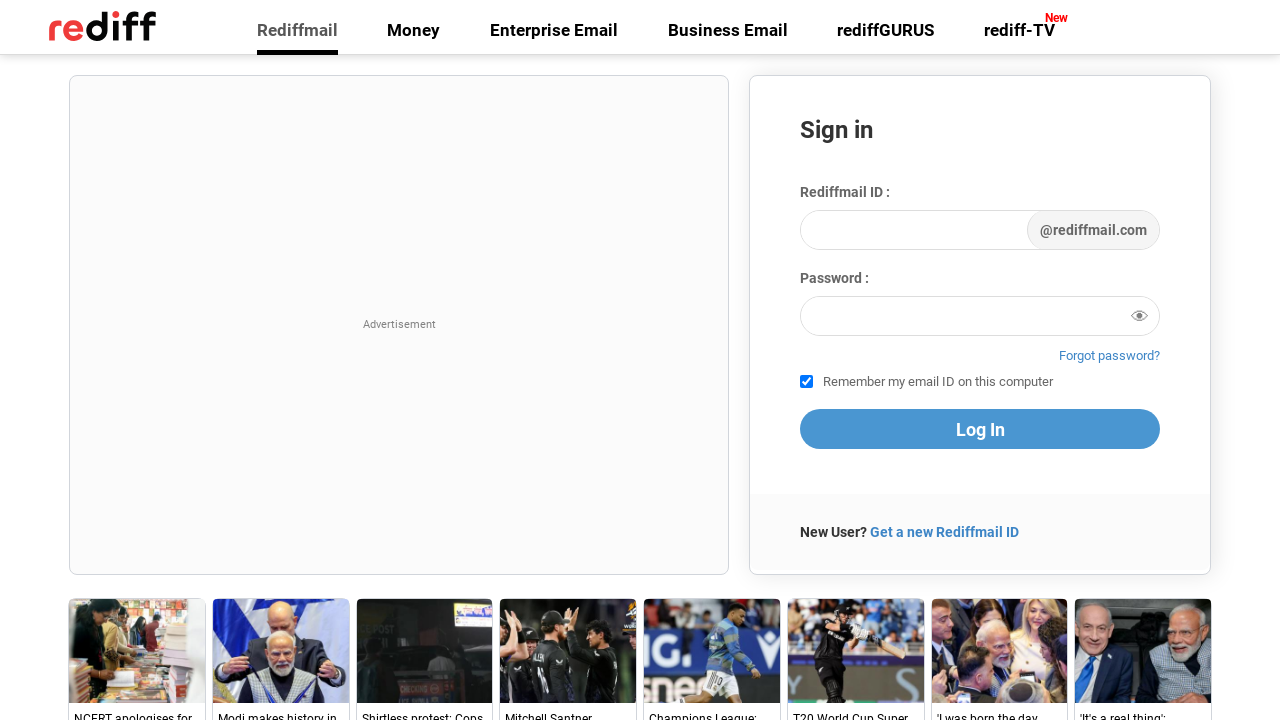

Verified login textbox is enabled
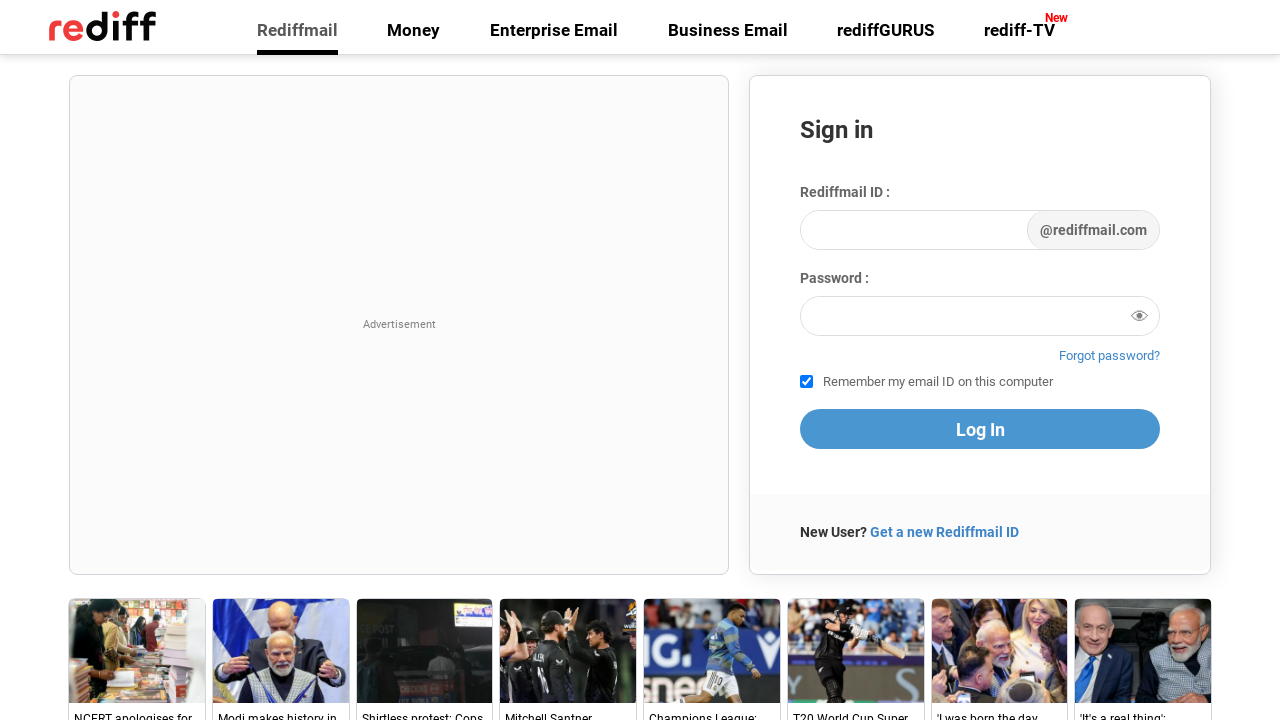

Clicked remember checkbox at (806, 382) on #remember
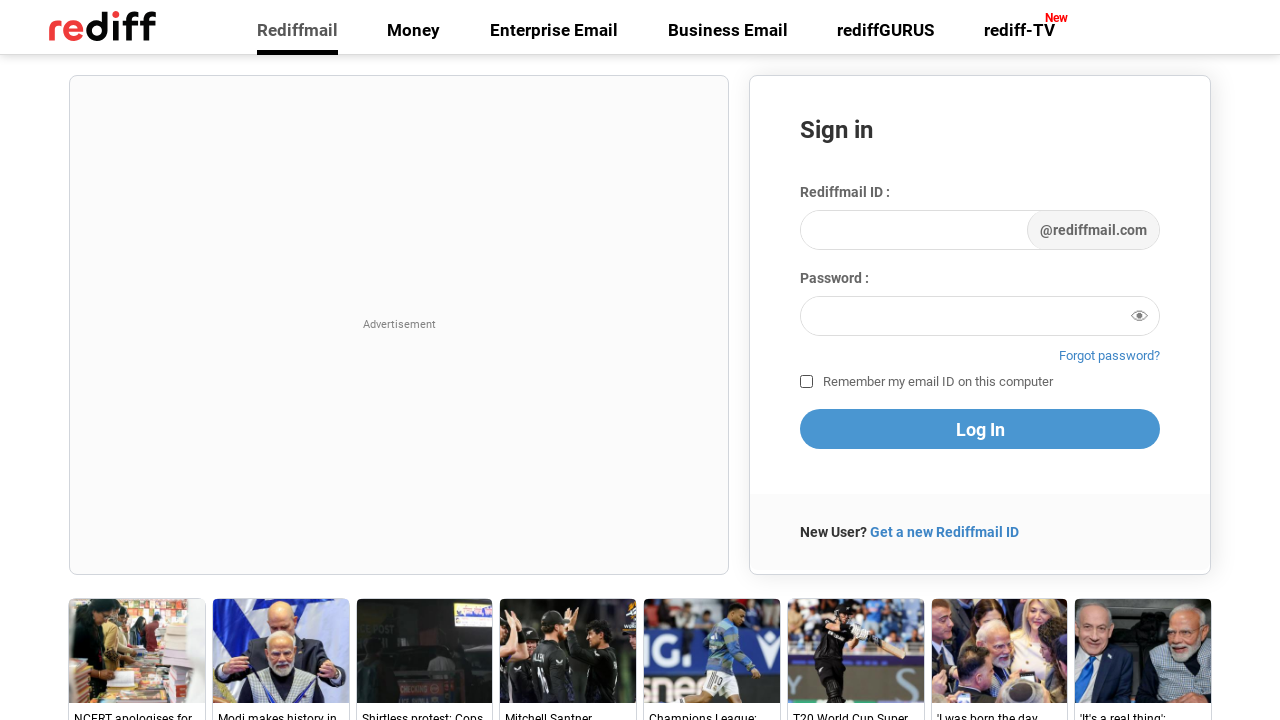

Located remember checkbox element
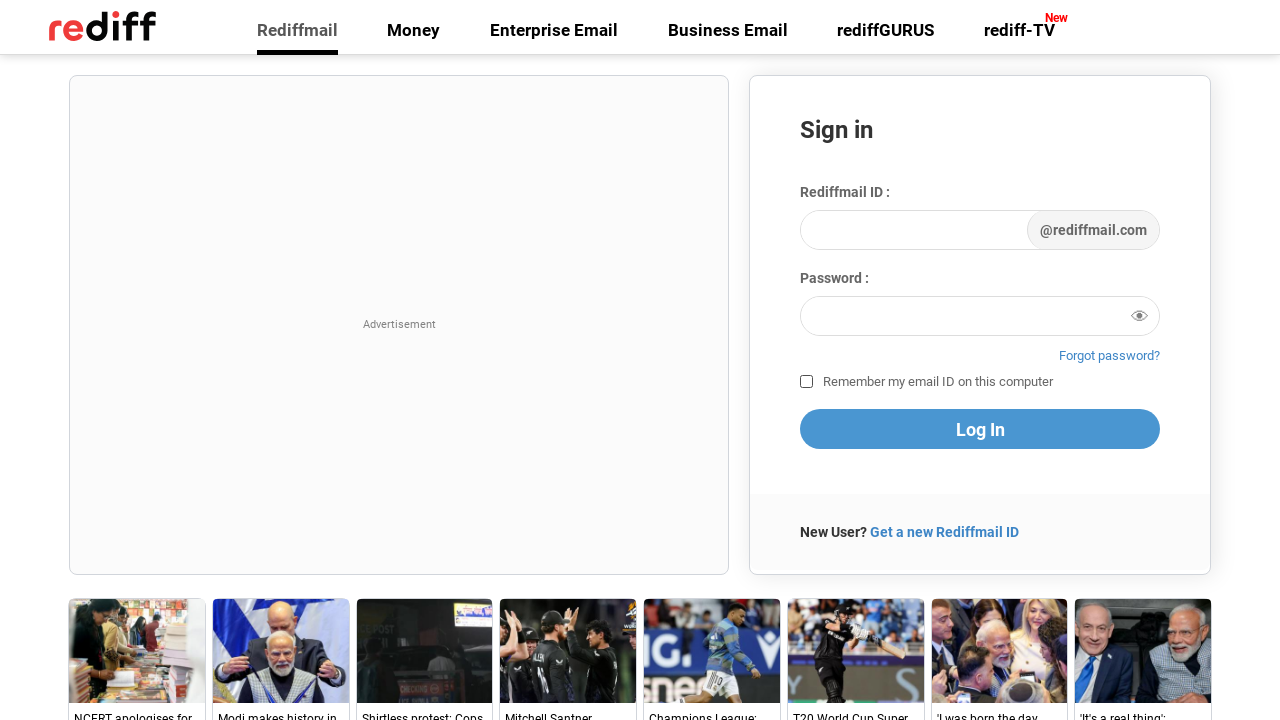

Verified remember checkbox is not checked
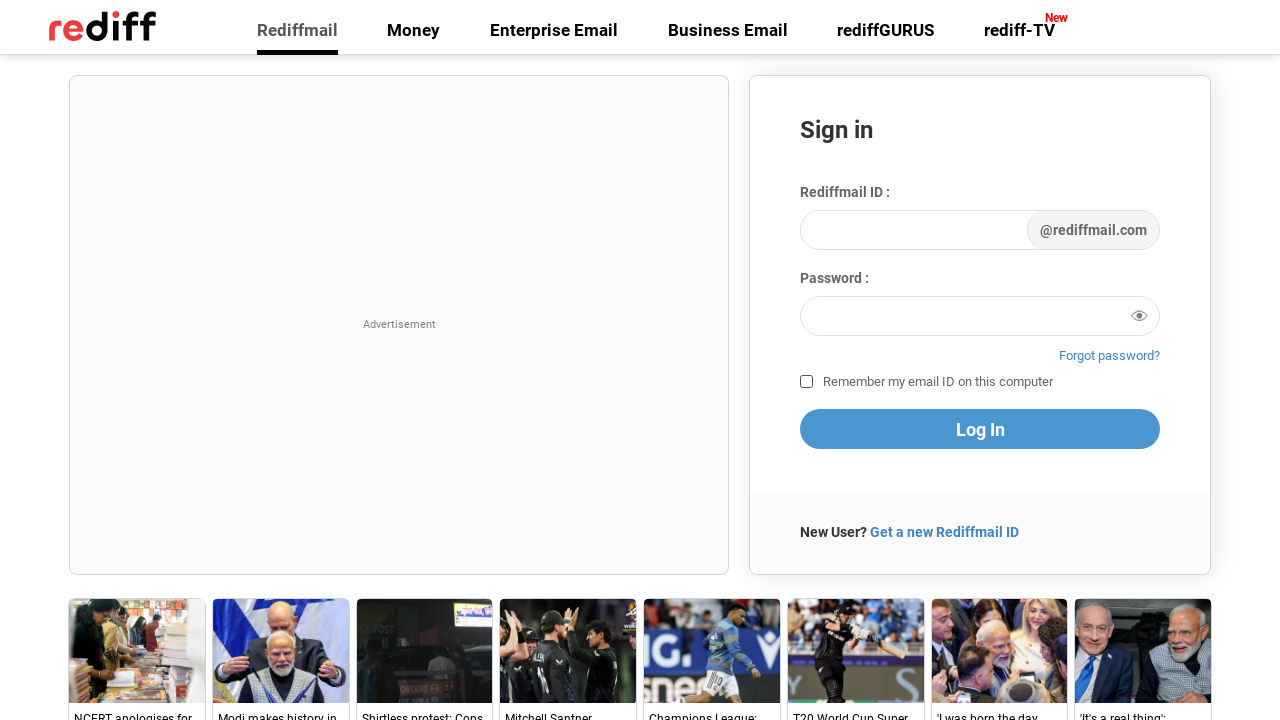

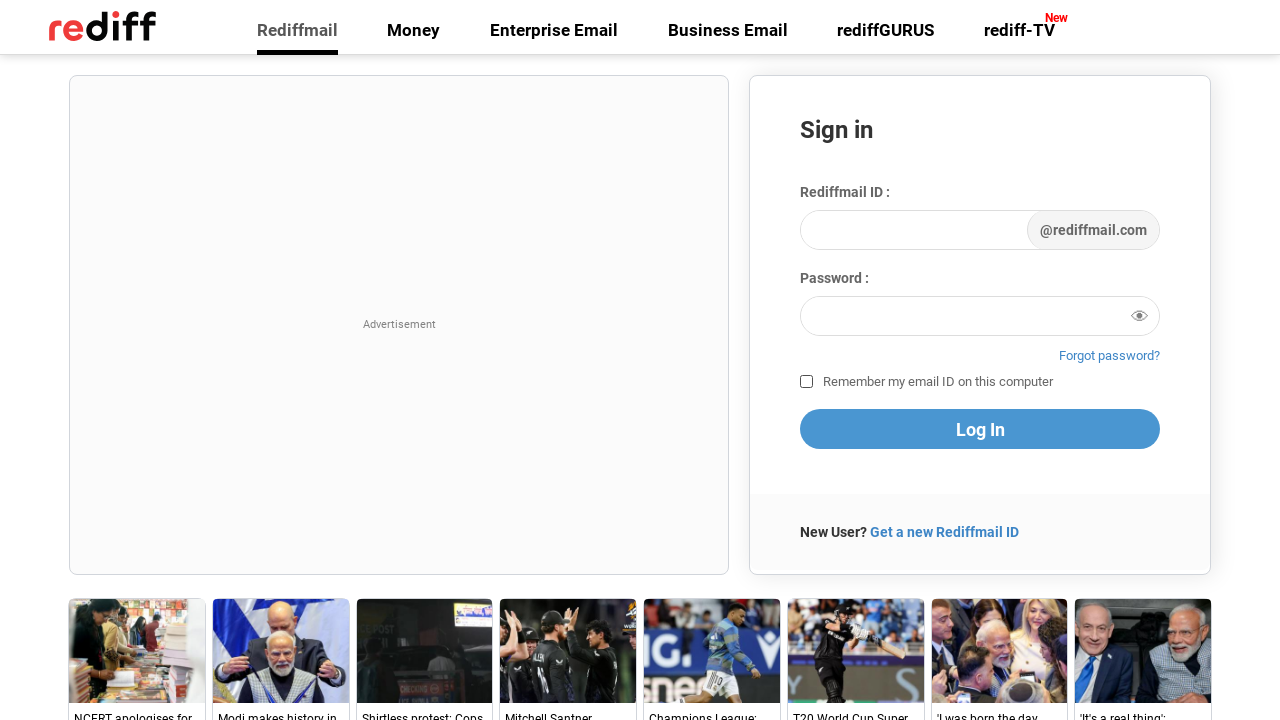